Tests navigation on the Training Support website by verifying the page title, clicking the about link, and verifying the new page title

Starting URL: https://v1.training-support.net

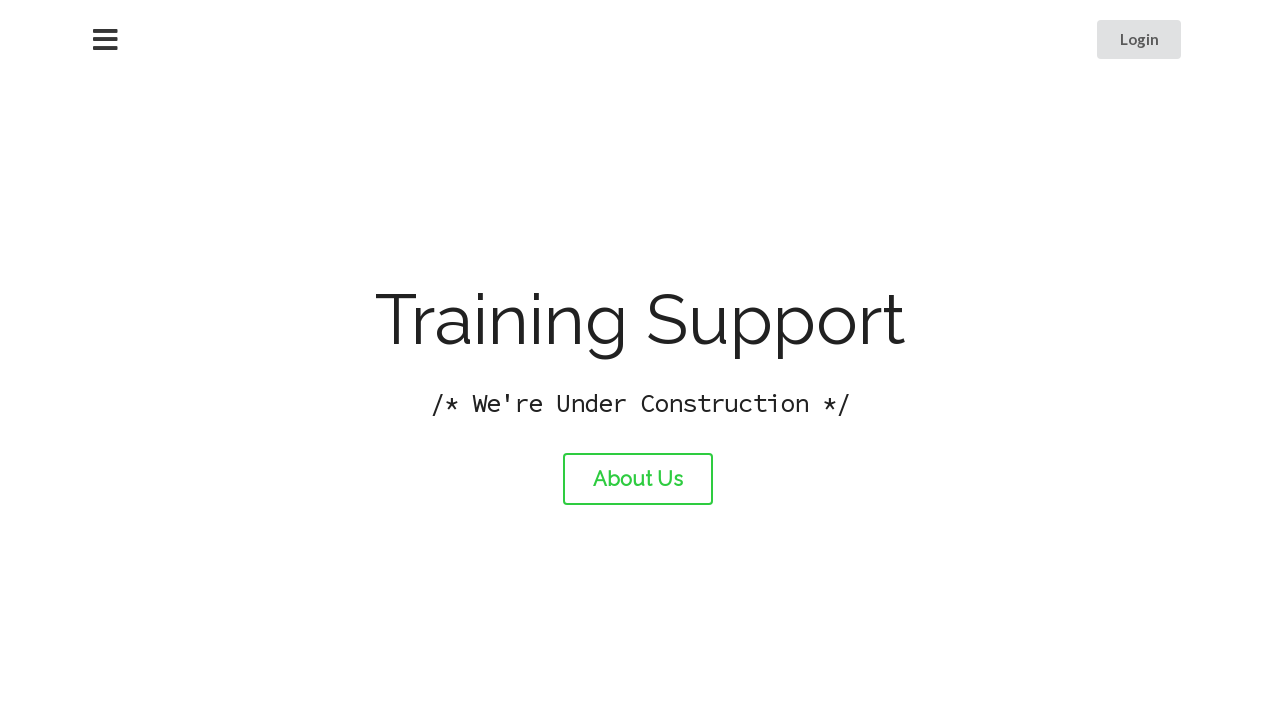

Verified initial page title is 'Training Support'
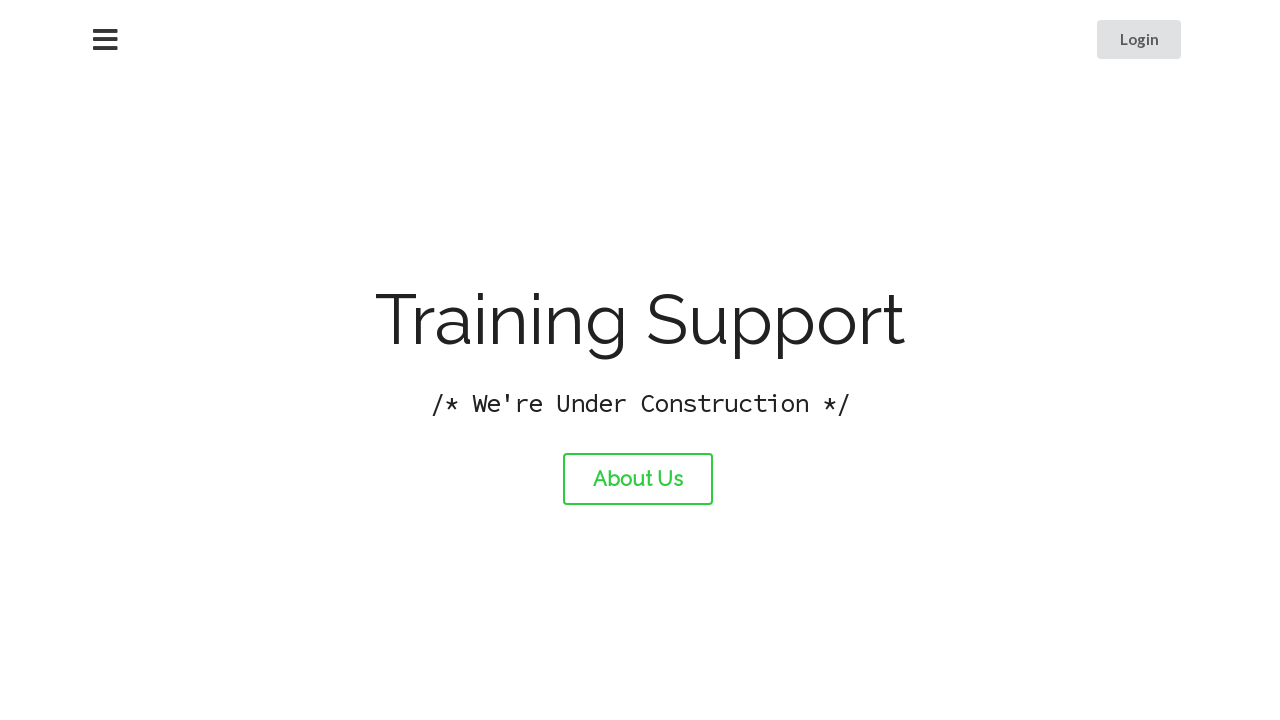

Printed initial page title
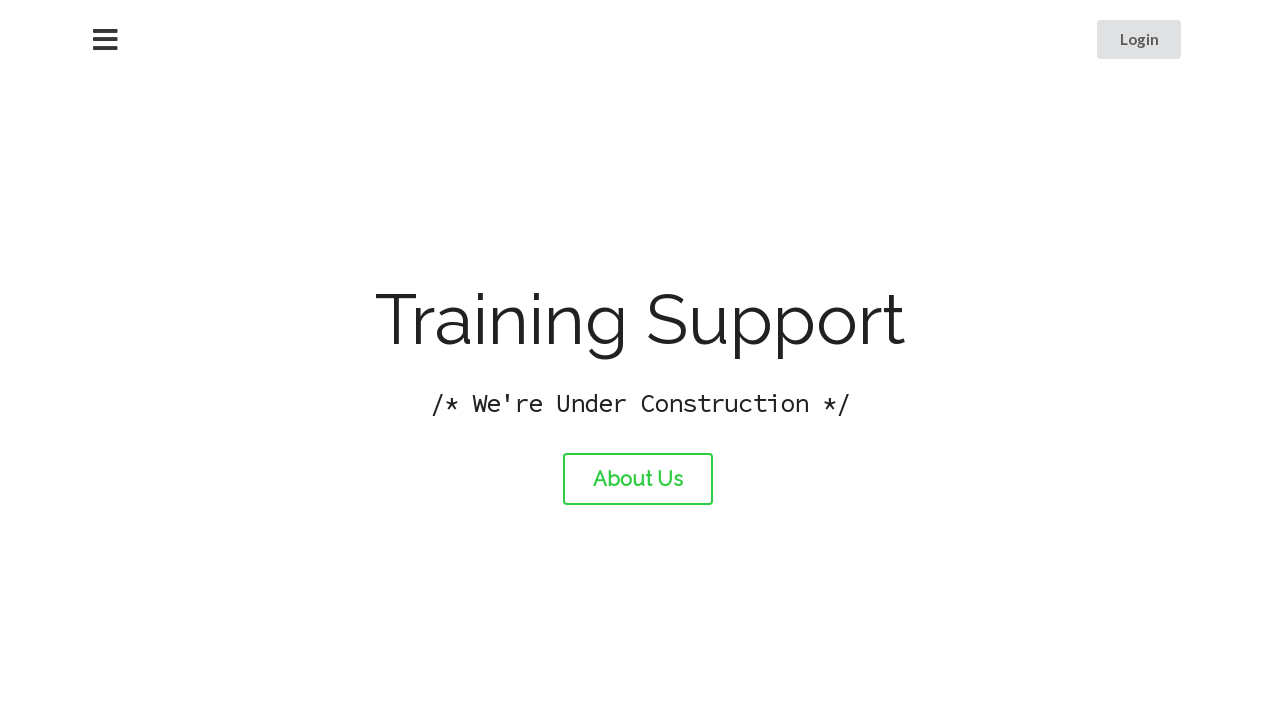

Clicked the about link at (638, 479) on #about-link
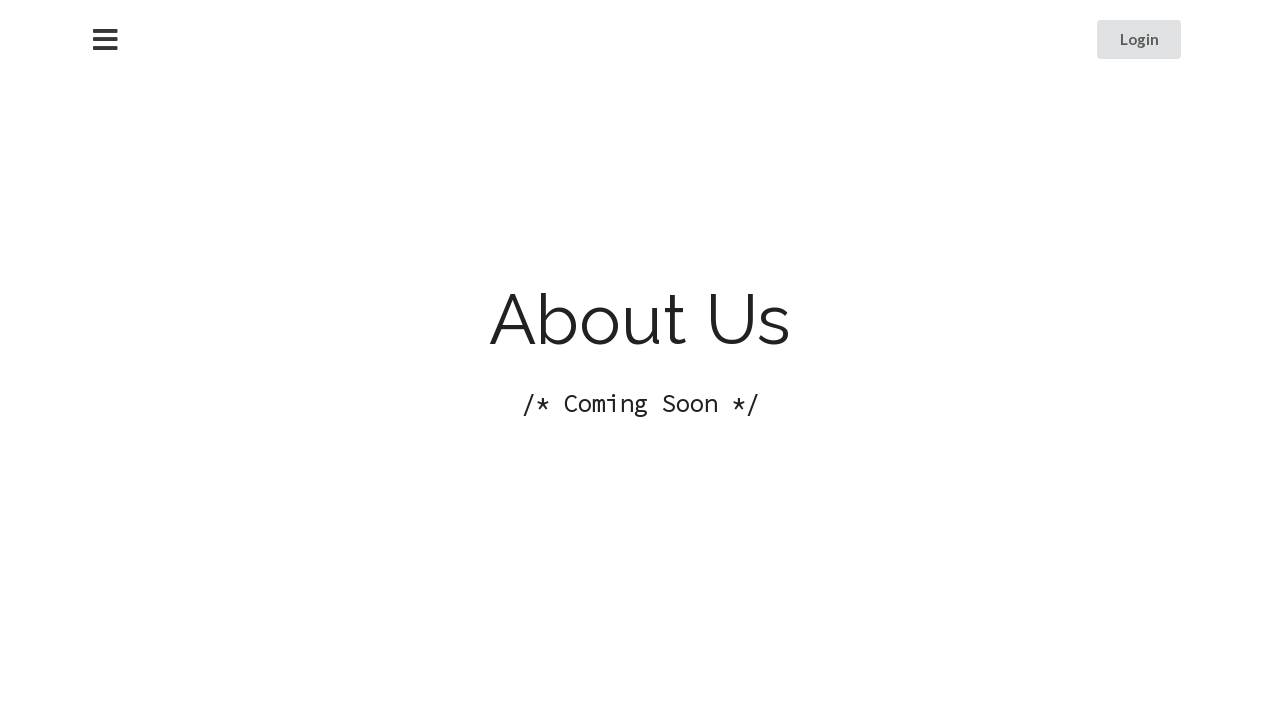

Waited for page to load after clicking about link
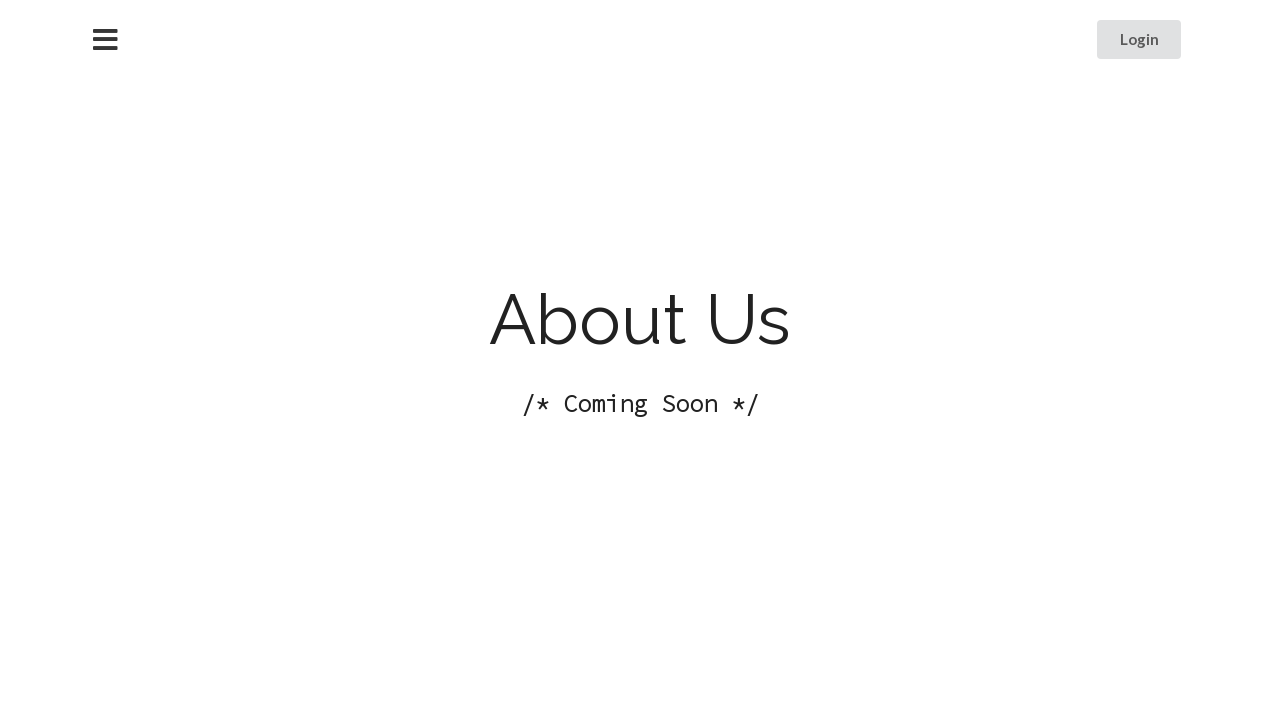

Printed new page title
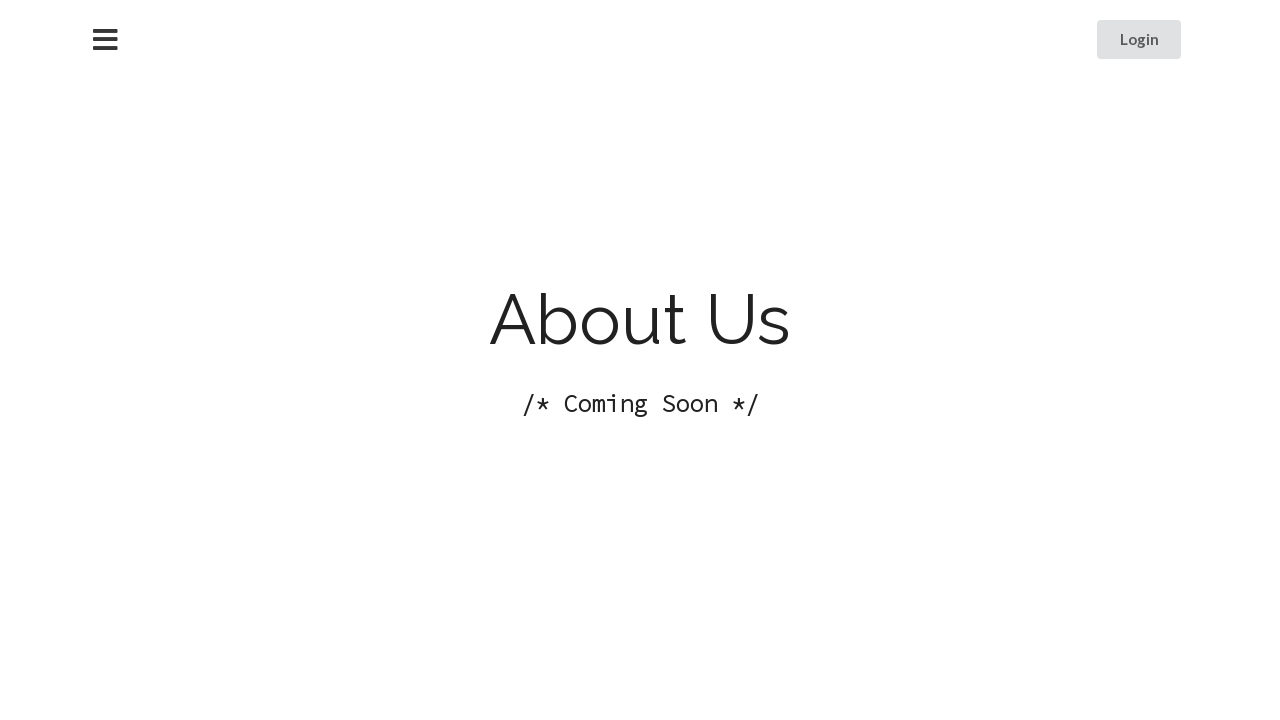

Verified new page title is 'About Training Support'
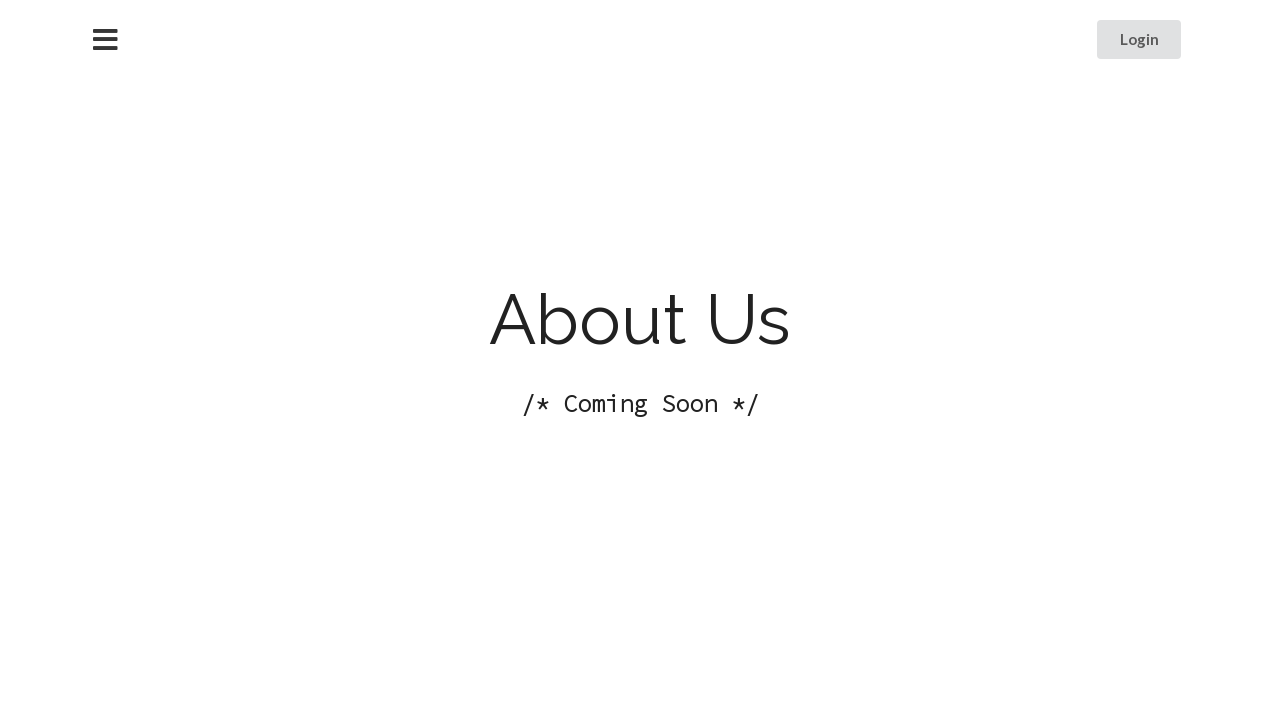

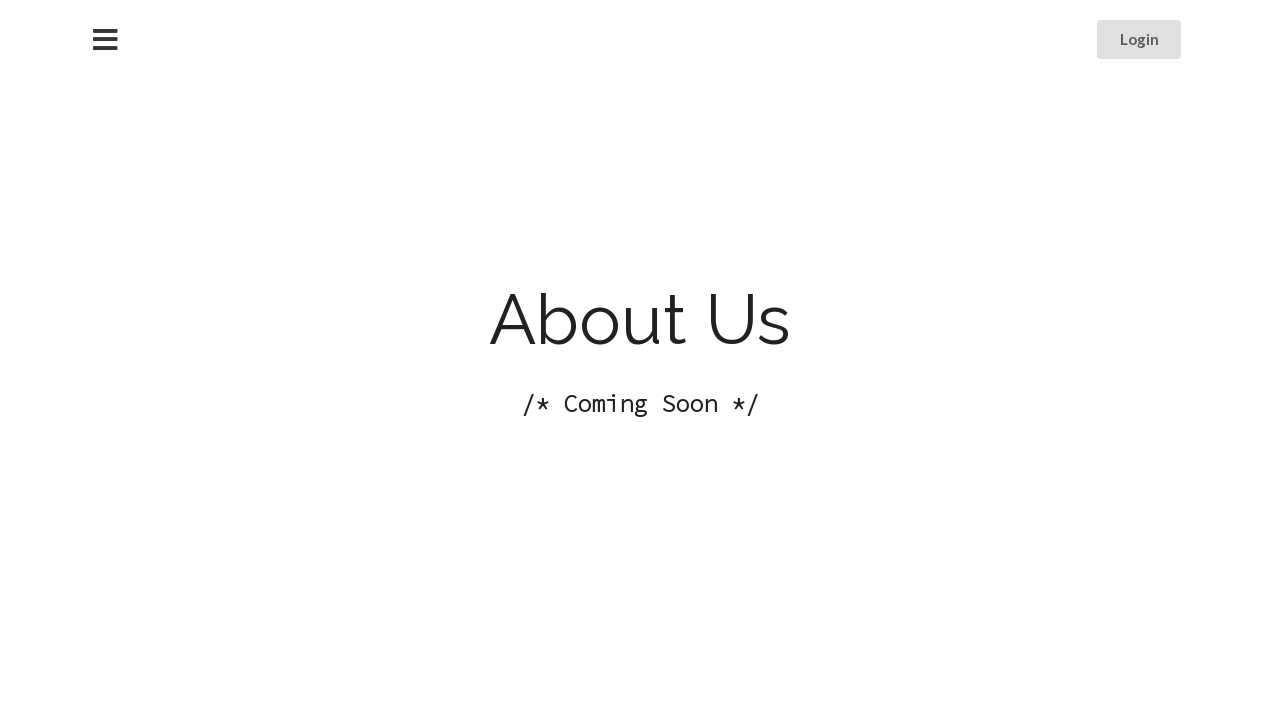